Tests request abortion by blocking all image requests (png, jpg, jpeg) and loading a page to verify it loads without images.

Starting URL: https://practice.automationtesting.in/

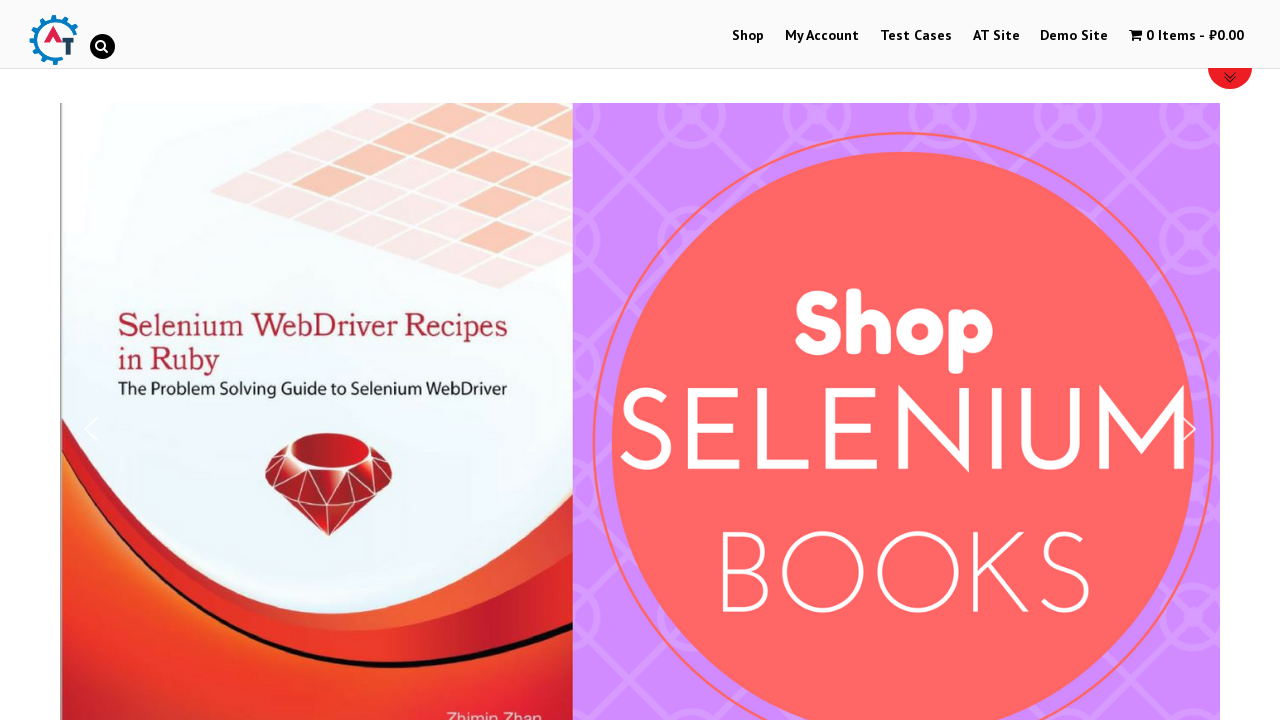

Set up route to abort all PNG, JPG, and JPEG image requests
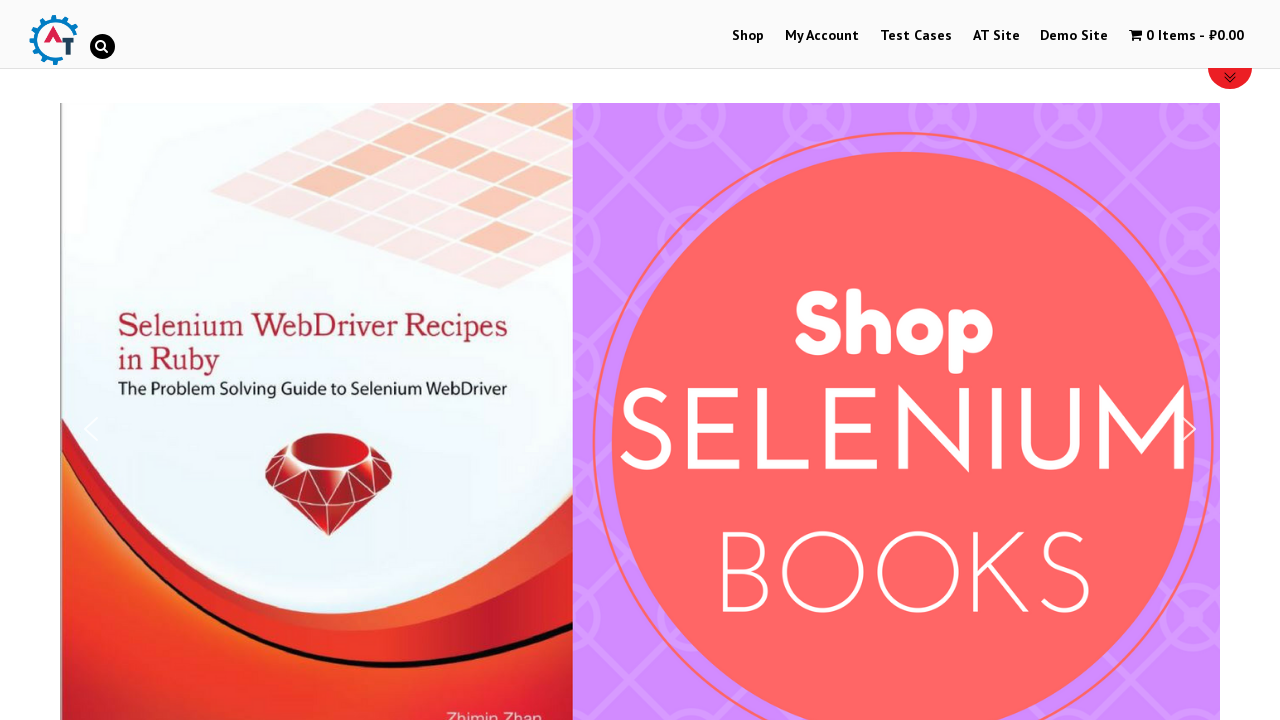

Navigated to practice.automationtesting.in with image requests blocked
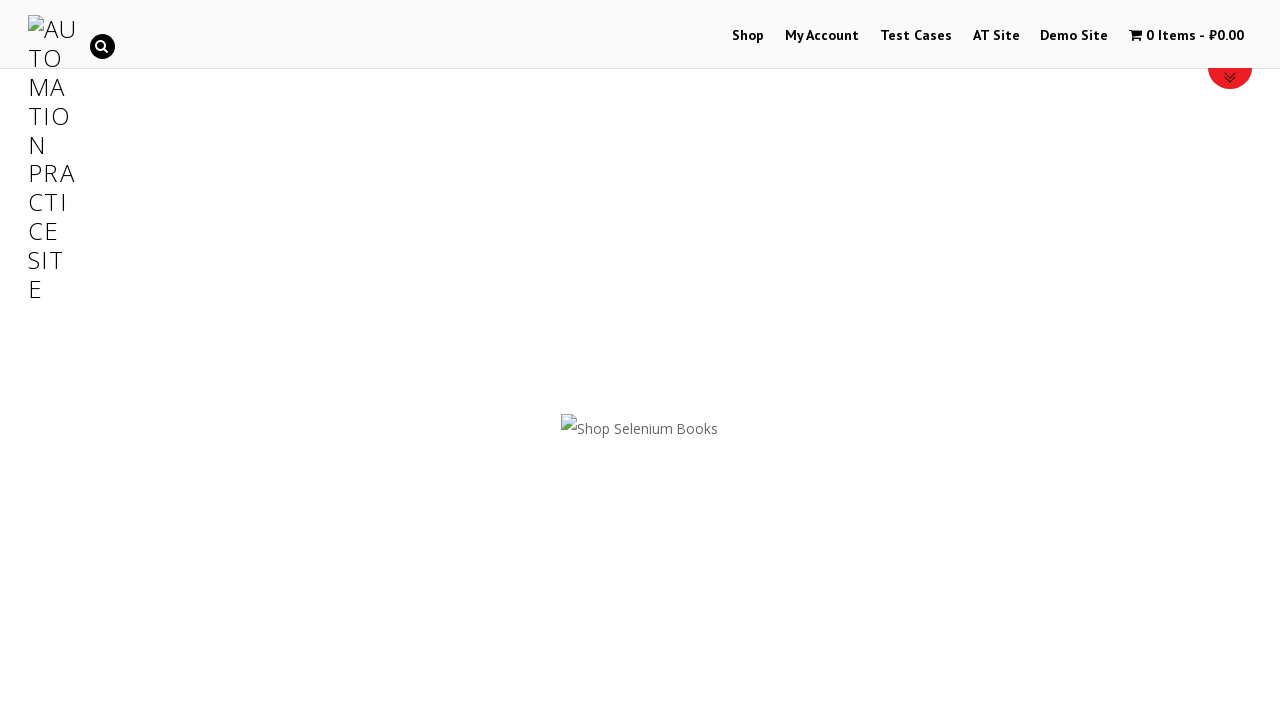

Page loaded successfully without images (networkidle state reached)
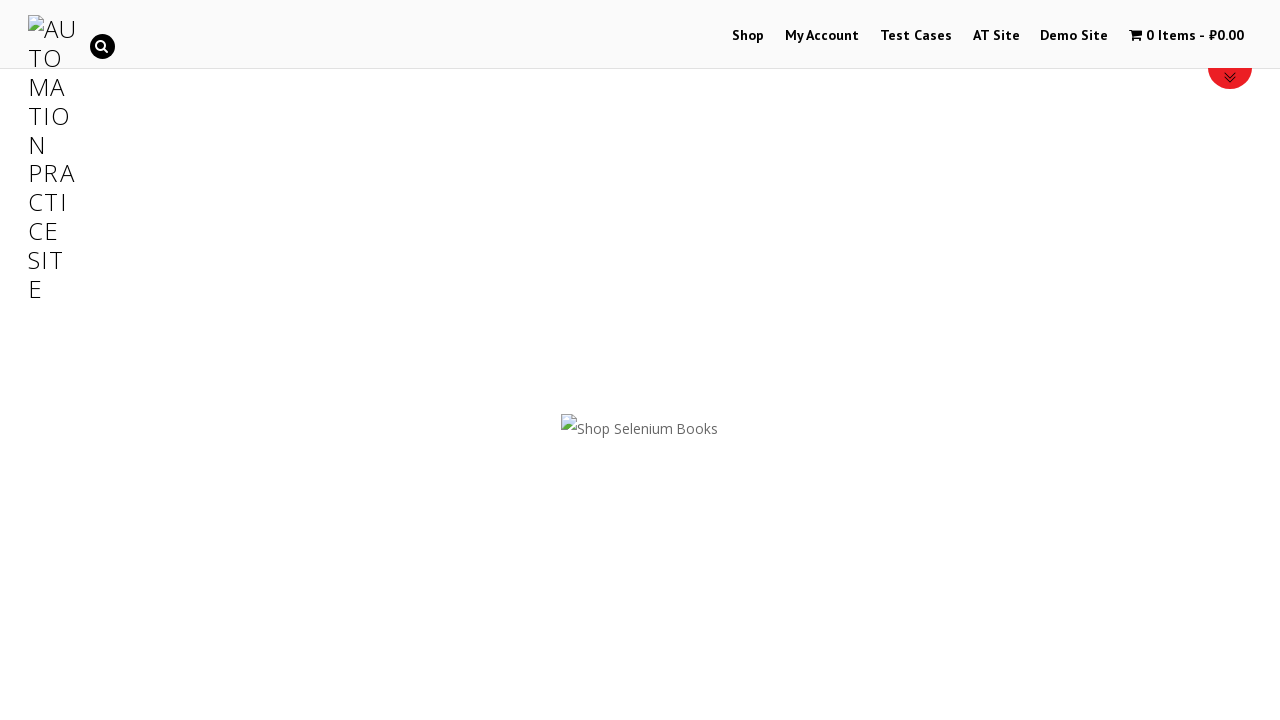

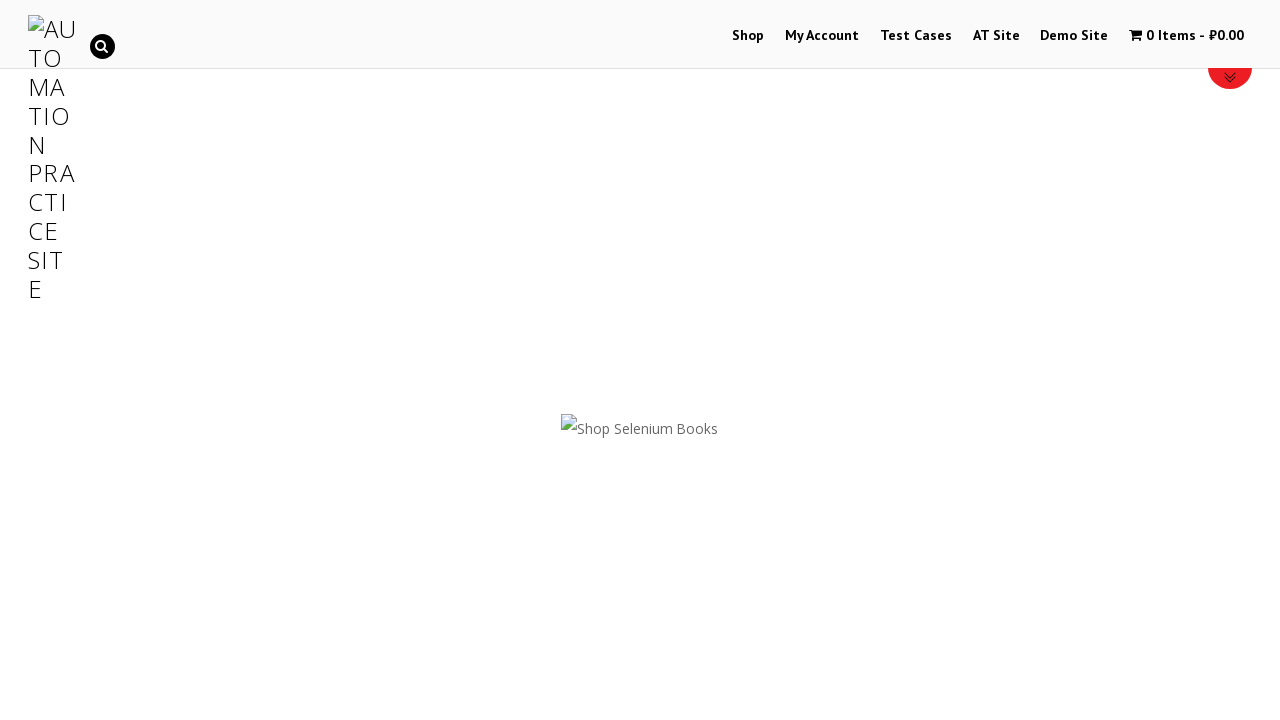